Tests clicking the Polish language version button and verifies the page displays Polish content

Starting URL: https://en.together.edu.pl

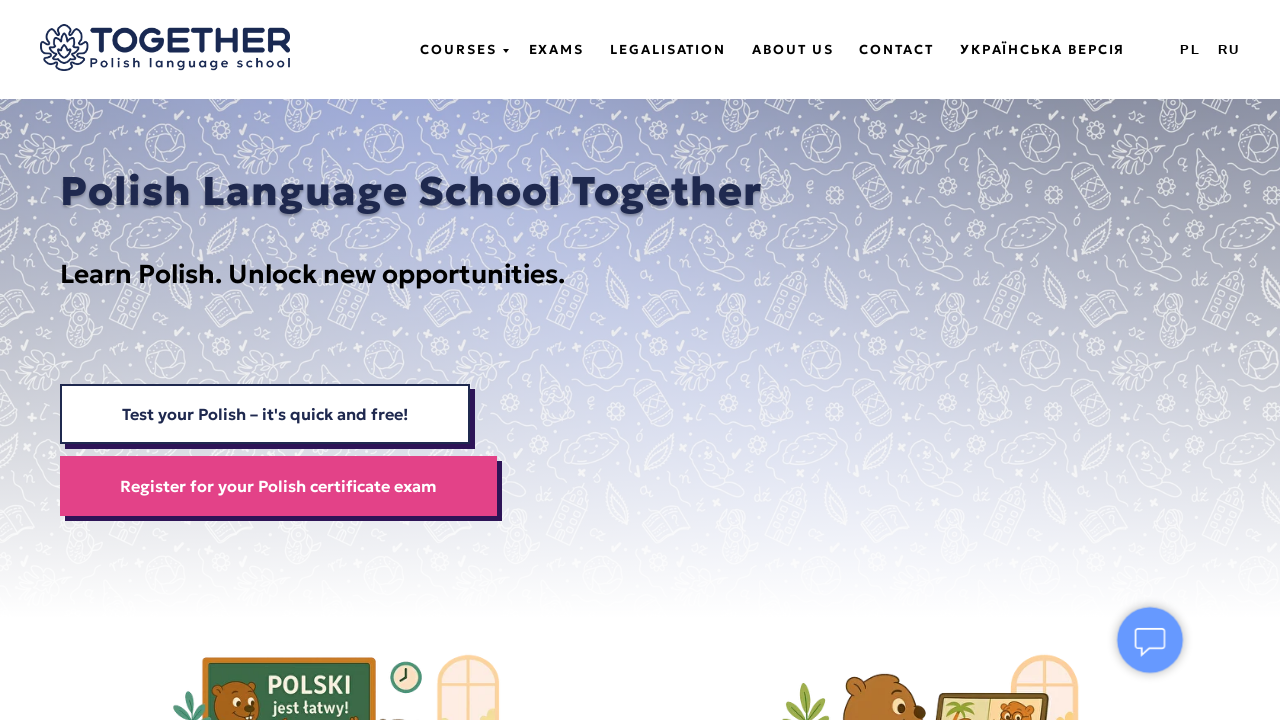

Clicked Polish language (PL) button at (1191, 50) on a:has-text('PL')
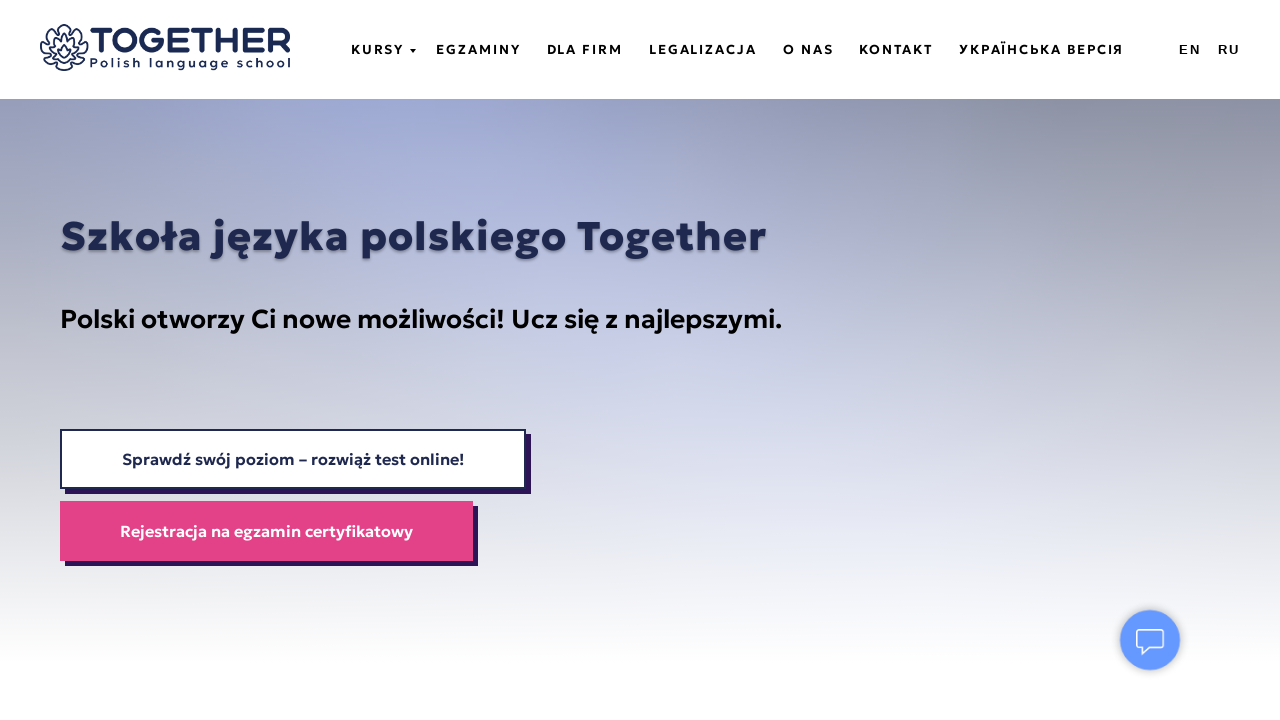

Verified Polish content is displayed - 'Polski otworzy Ci nowe możliwości' text found
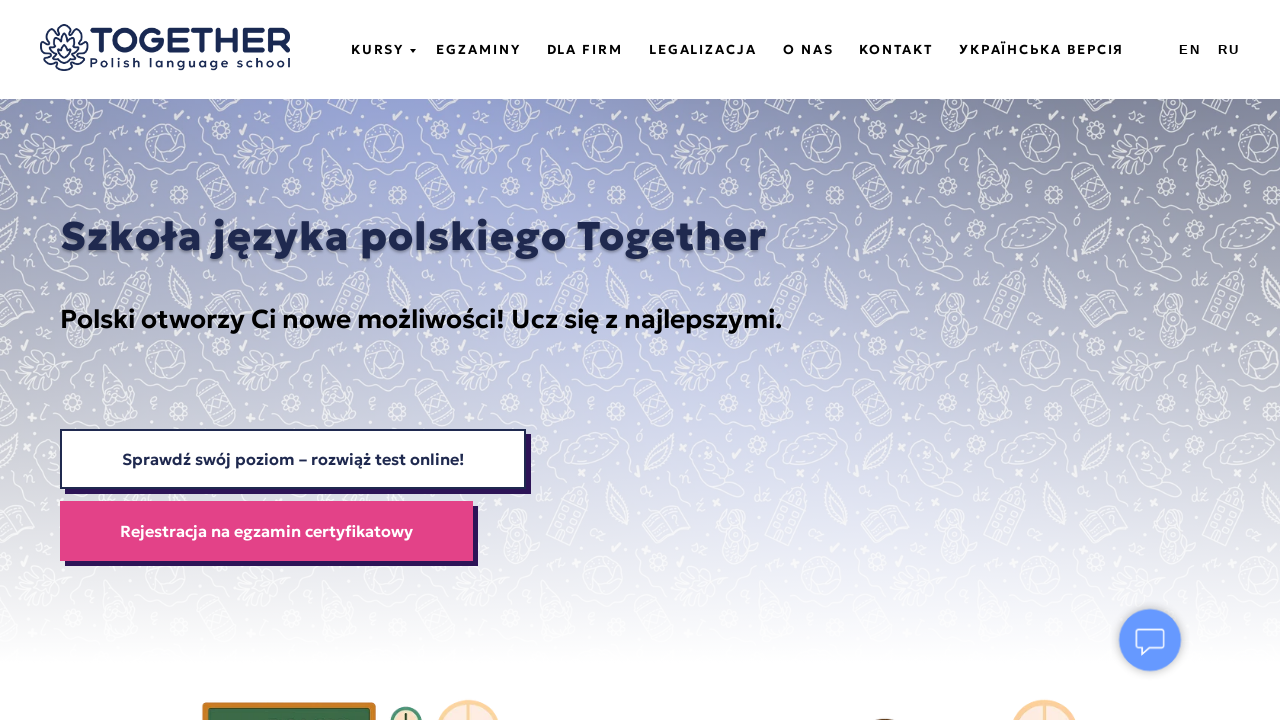

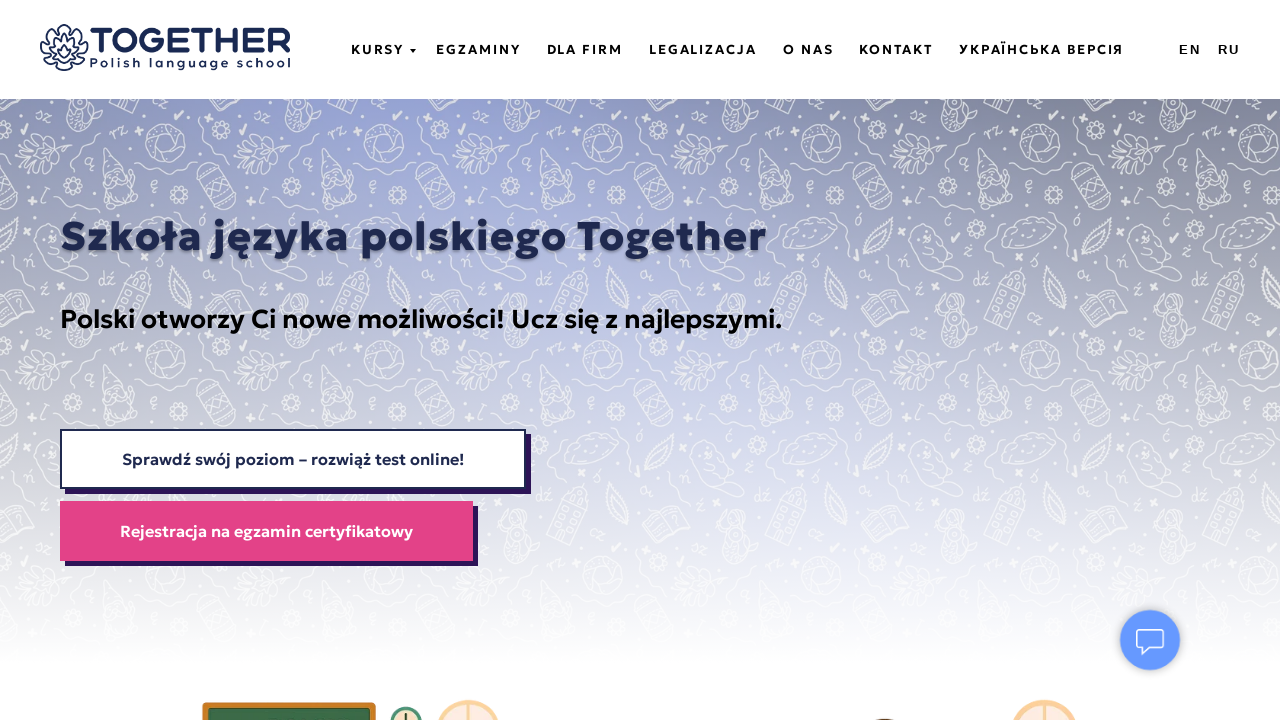